Gets all H1 elements from the page and verifies they are present

Starting URL: https://www.booking.com

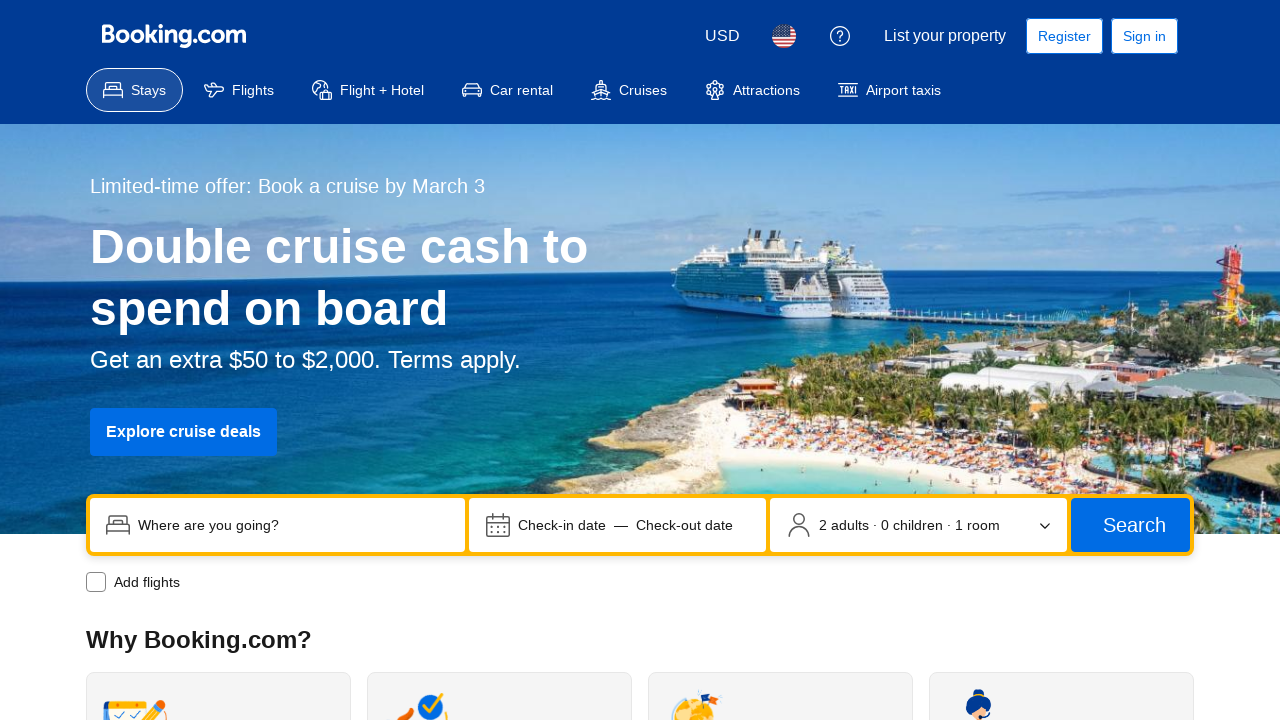

Clicked language selector button at (784, 36) on button[data-testid='header-language-picker-trigger']
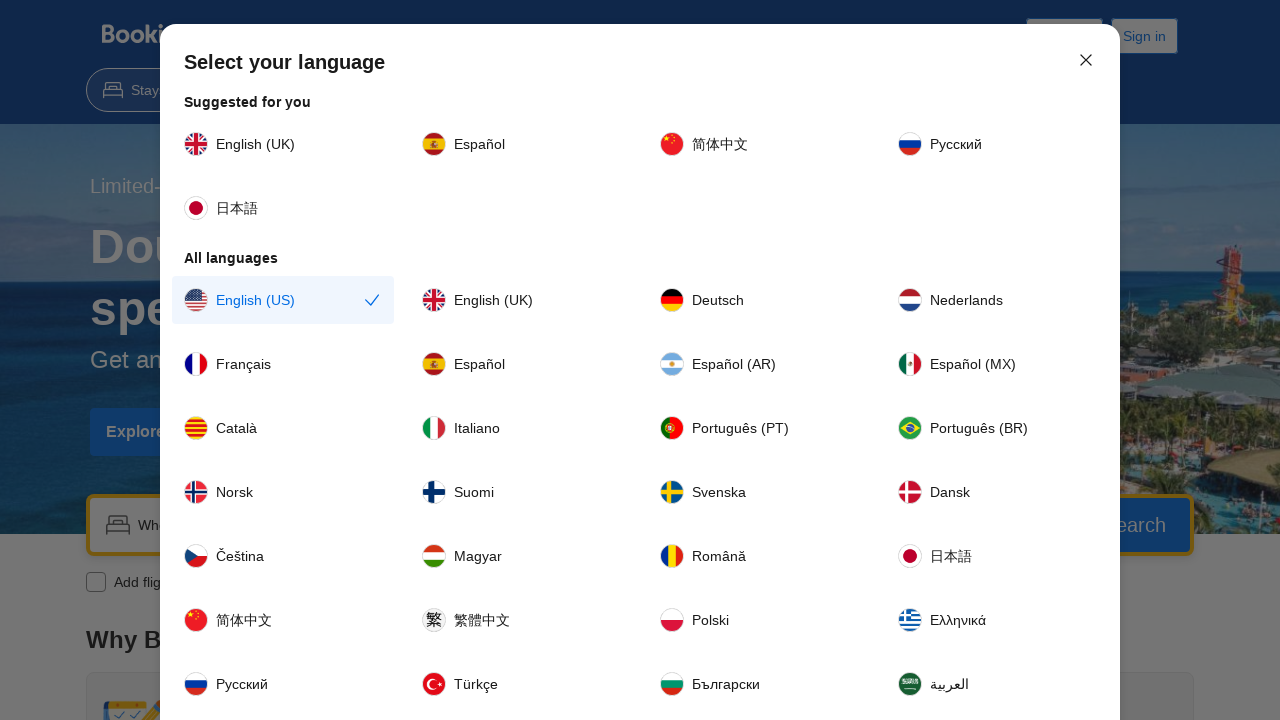

Selected English (US) language option at (256, 300) on text=English (US)
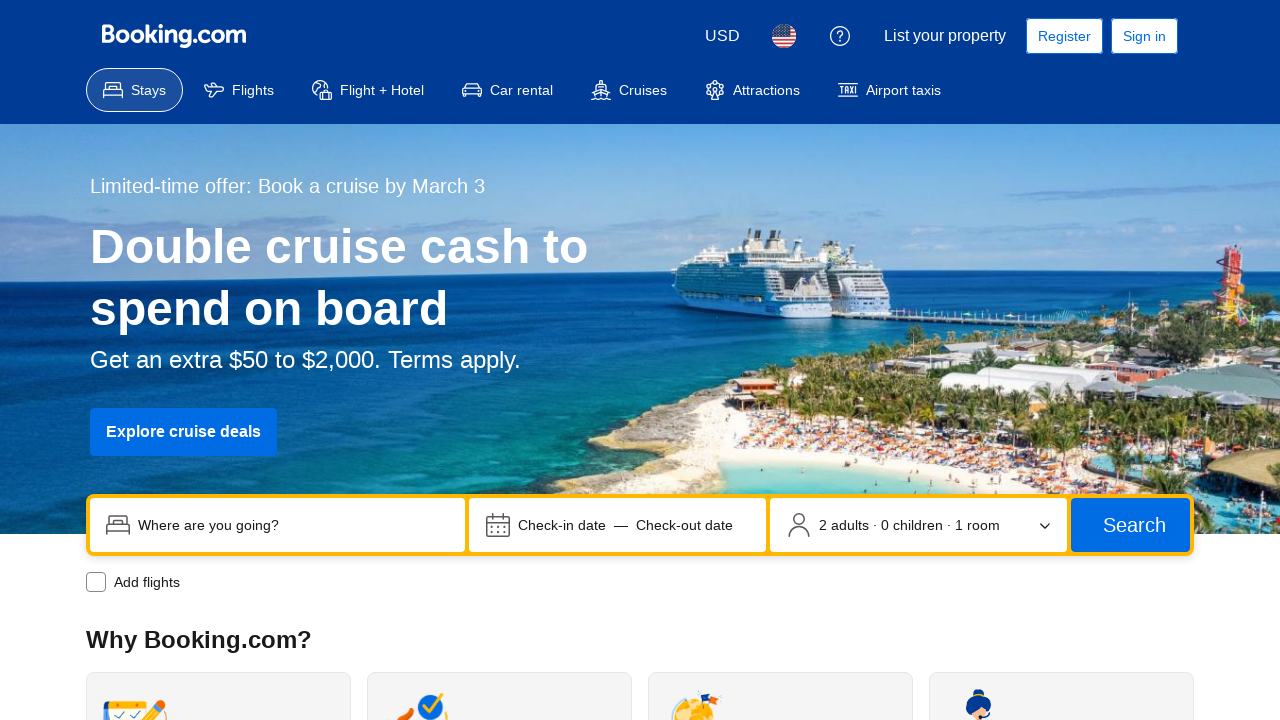

H1 elements loaded on the page
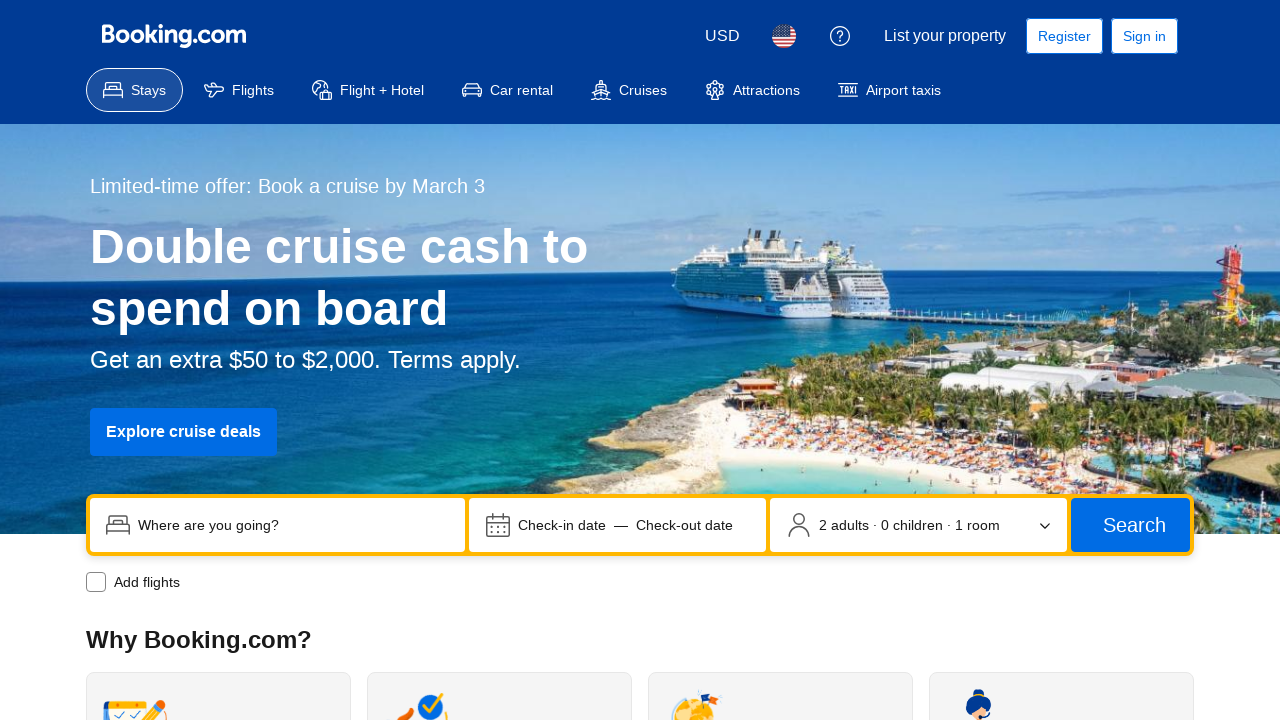

Retrieved all H1 elements from page
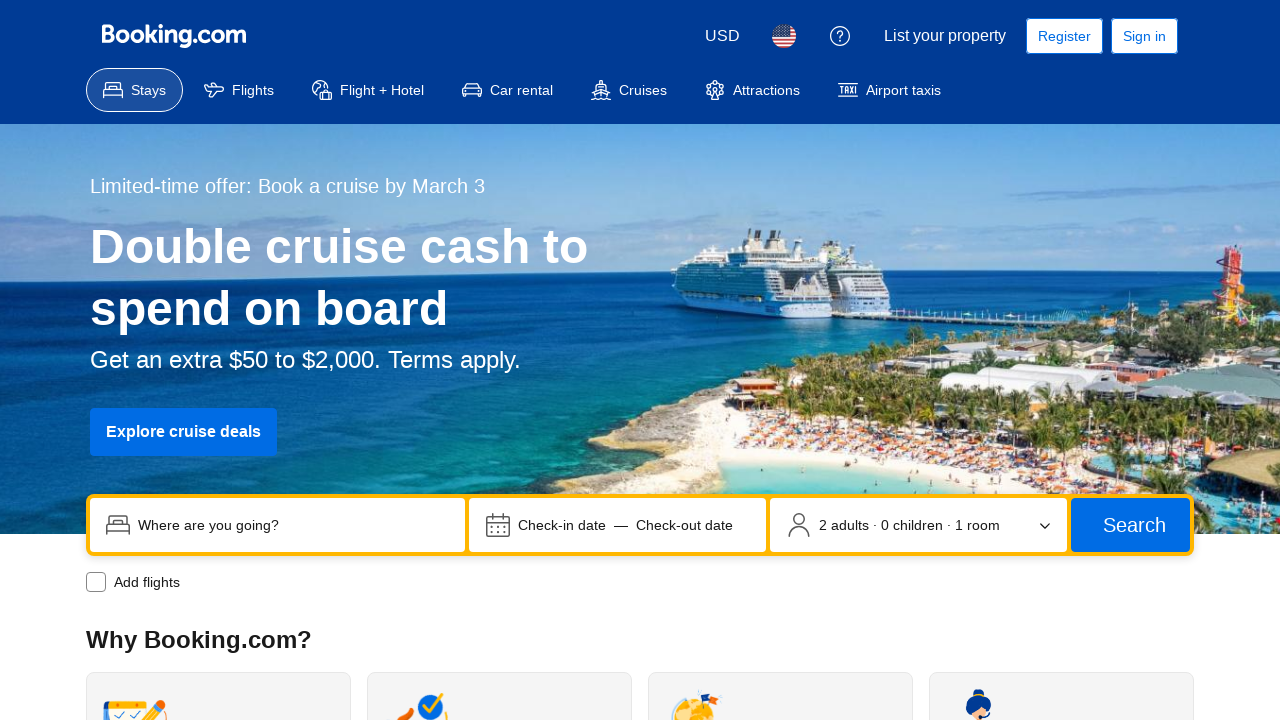

Total H1 elements found: 1
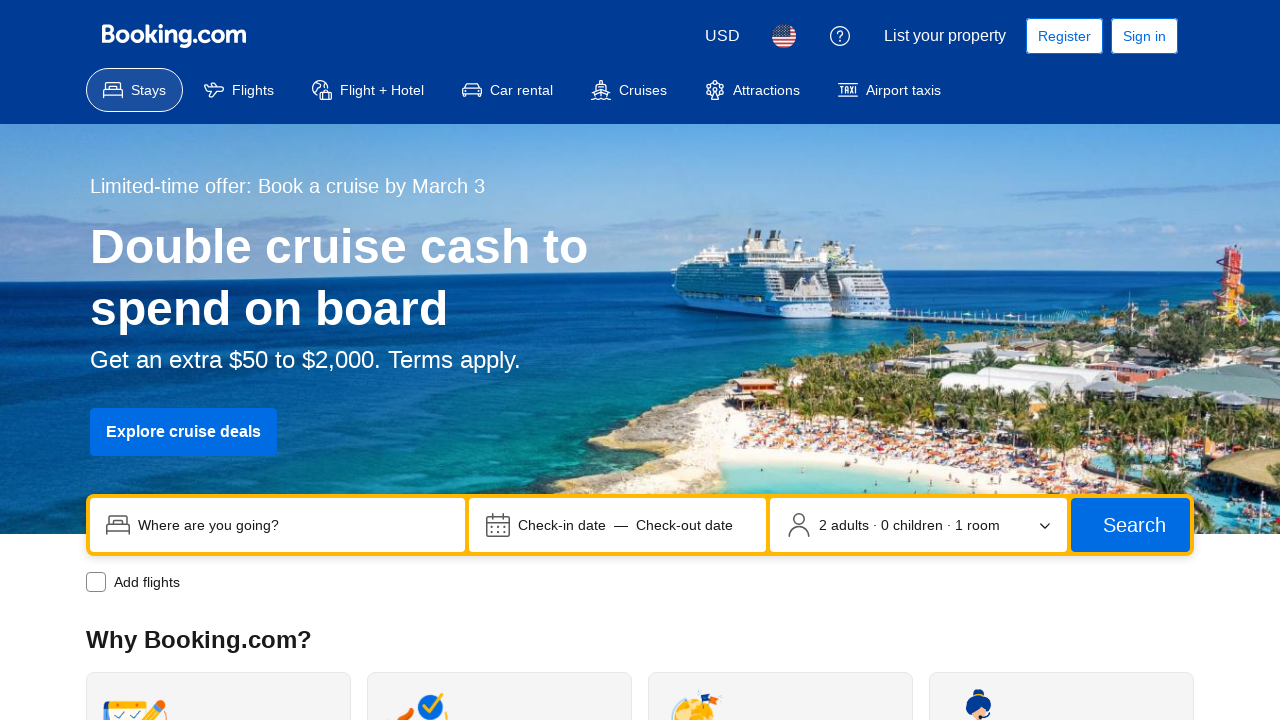

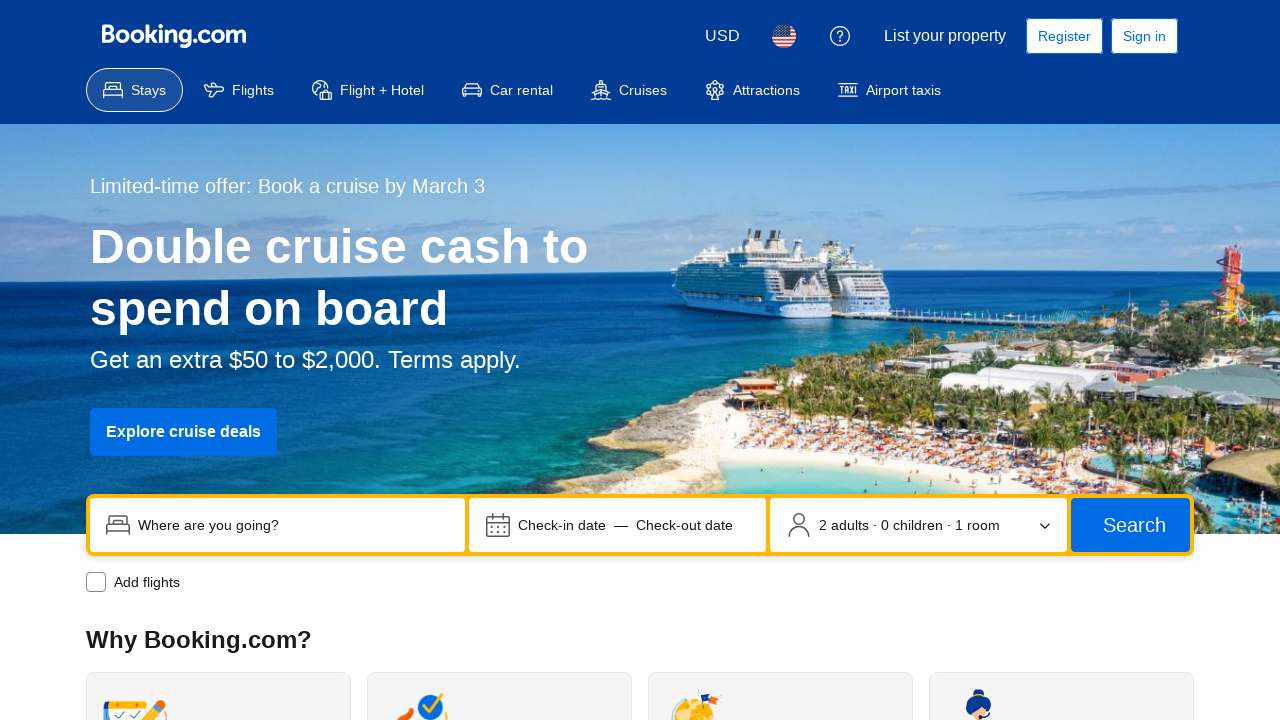